Tests dynamic content loading by clicking a button and waiting for hidden content to become visible

Starting URL: https://the-internet.herokuapp.com/dynamic_loading/1

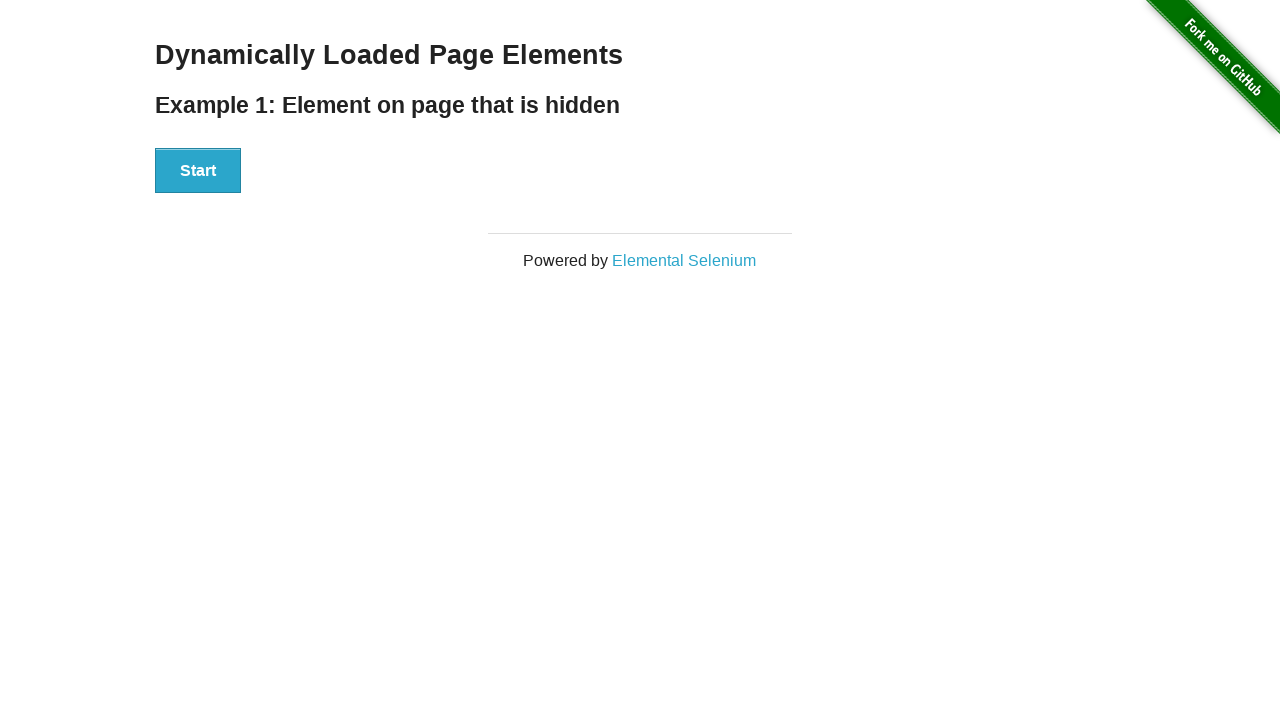

Clicked Start button to trigger dynamic content loading at (198, 171) on [id='start'] button
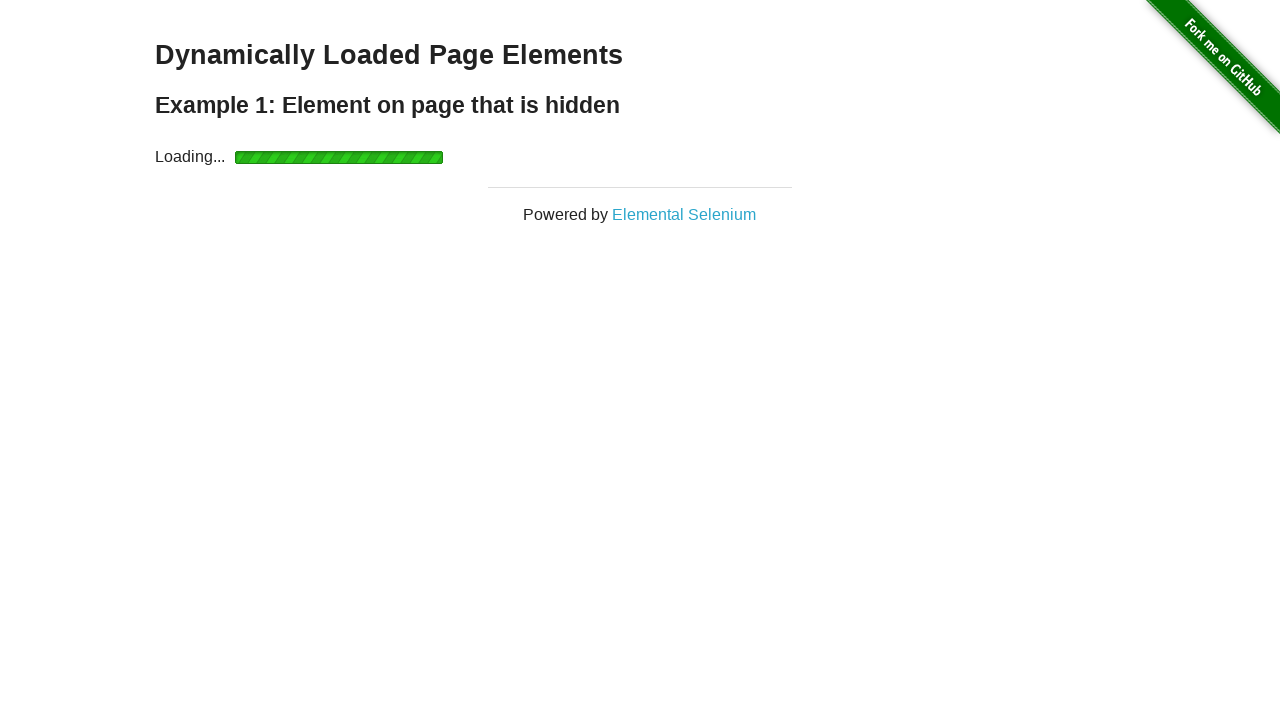

Waited for dynamically loaded content to become visible
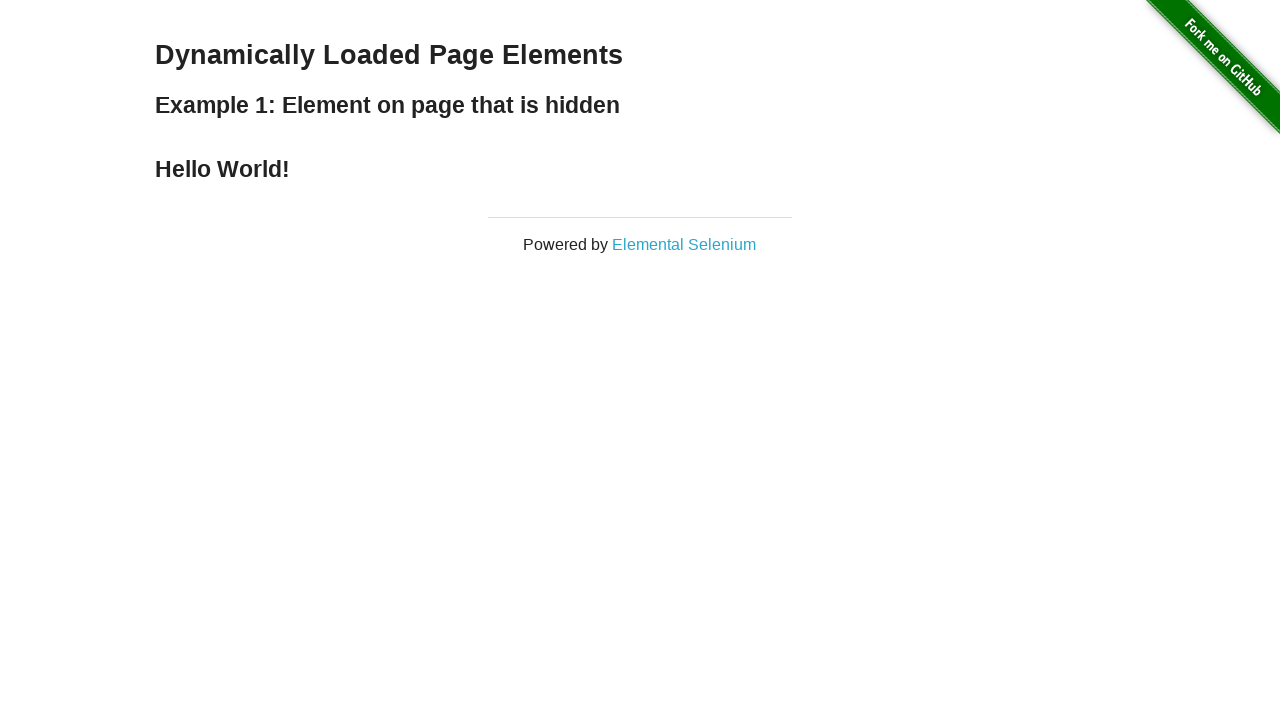

Retrieved finish text: 'Hello World!'
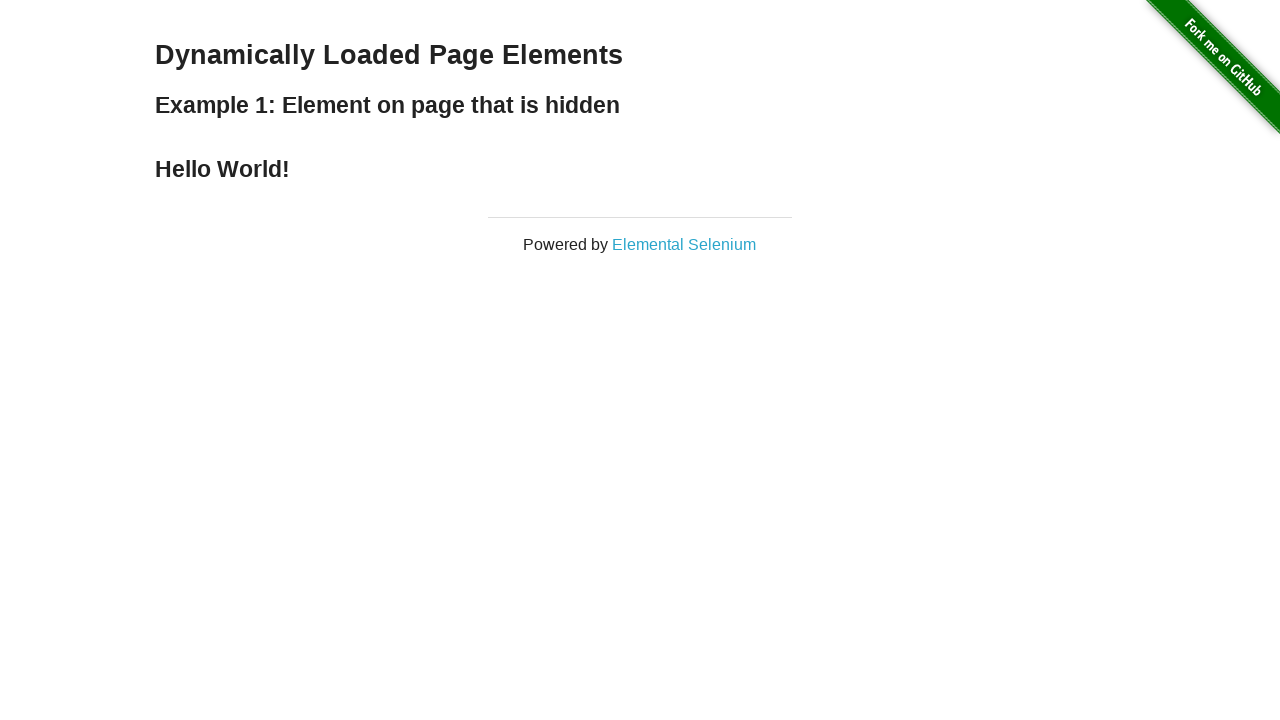

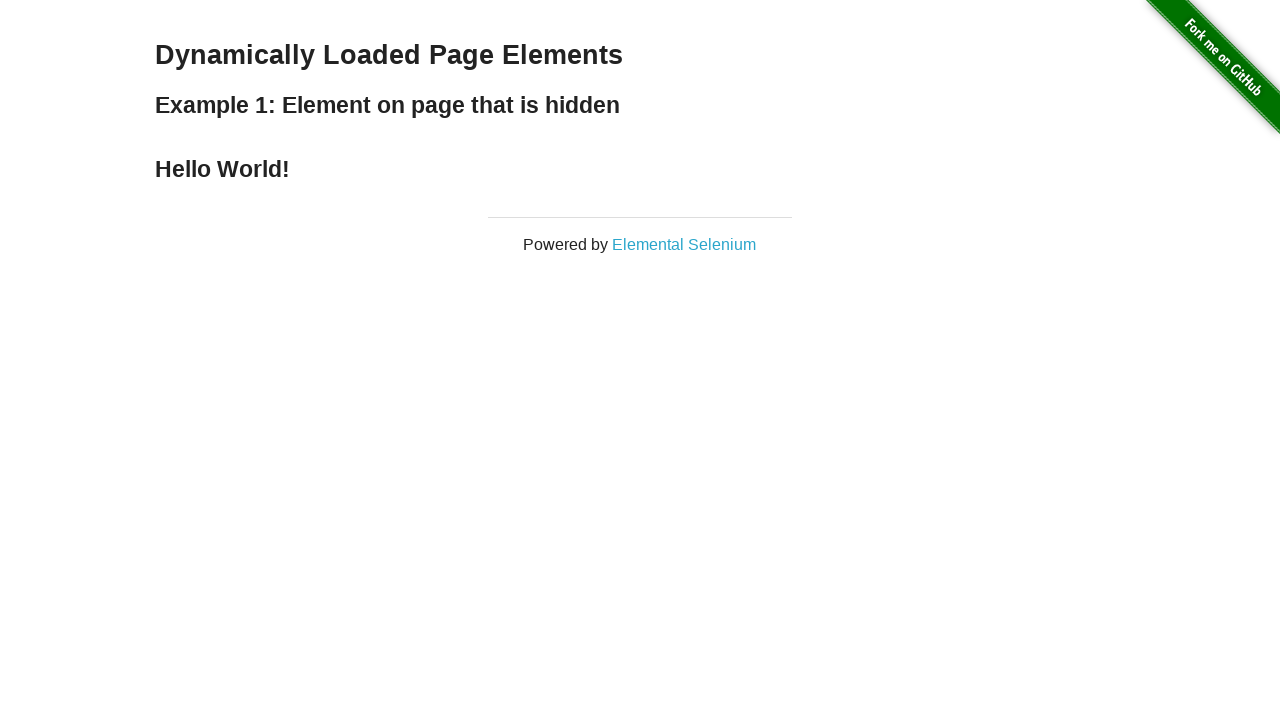